Tests iframe handling by navigating to a page, switching to a frame by name, and then switching back to the default content

Starting URL: https://html.com/input-type-file/

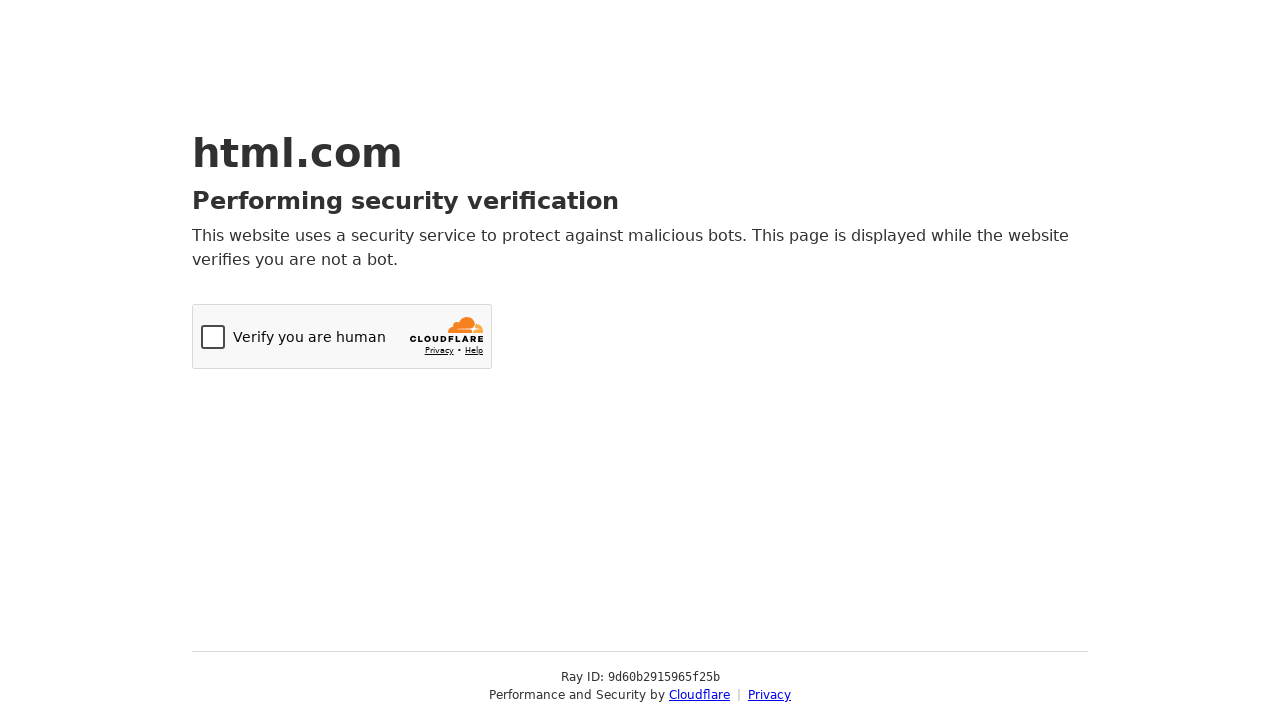

Navigated to https://html.com/input-type-file/
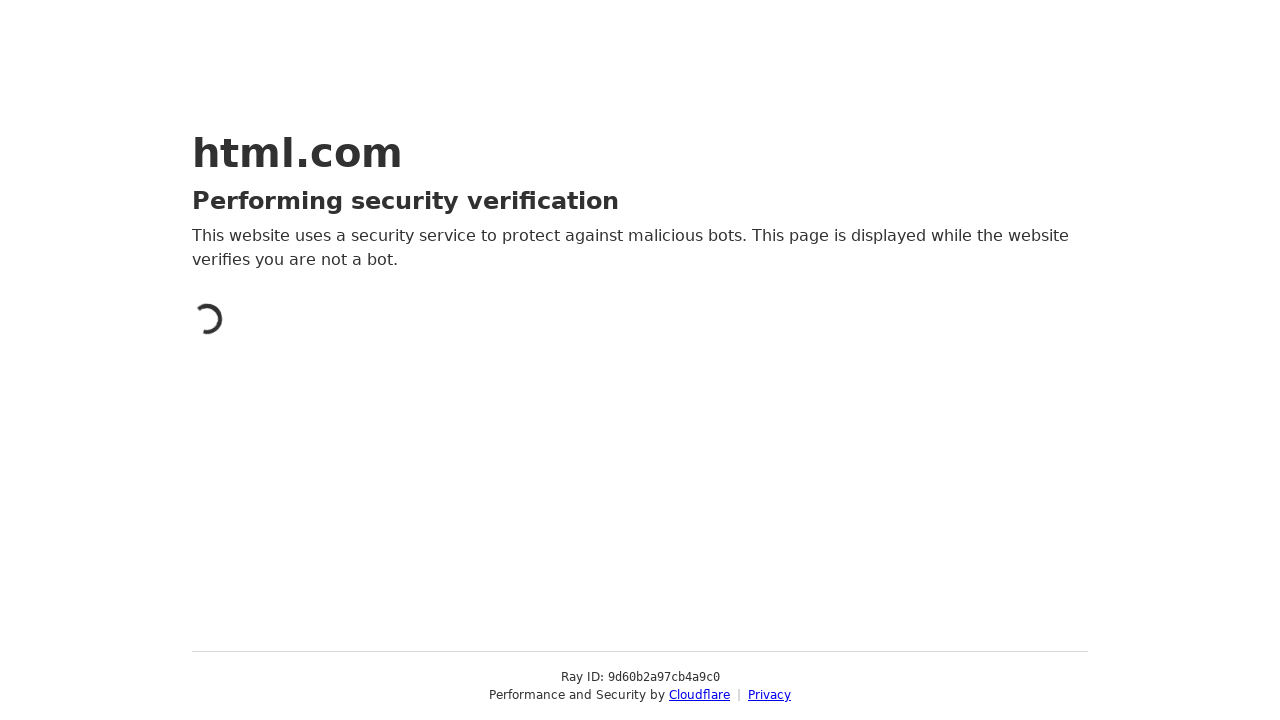

Attempted to get frame with name 'name1'
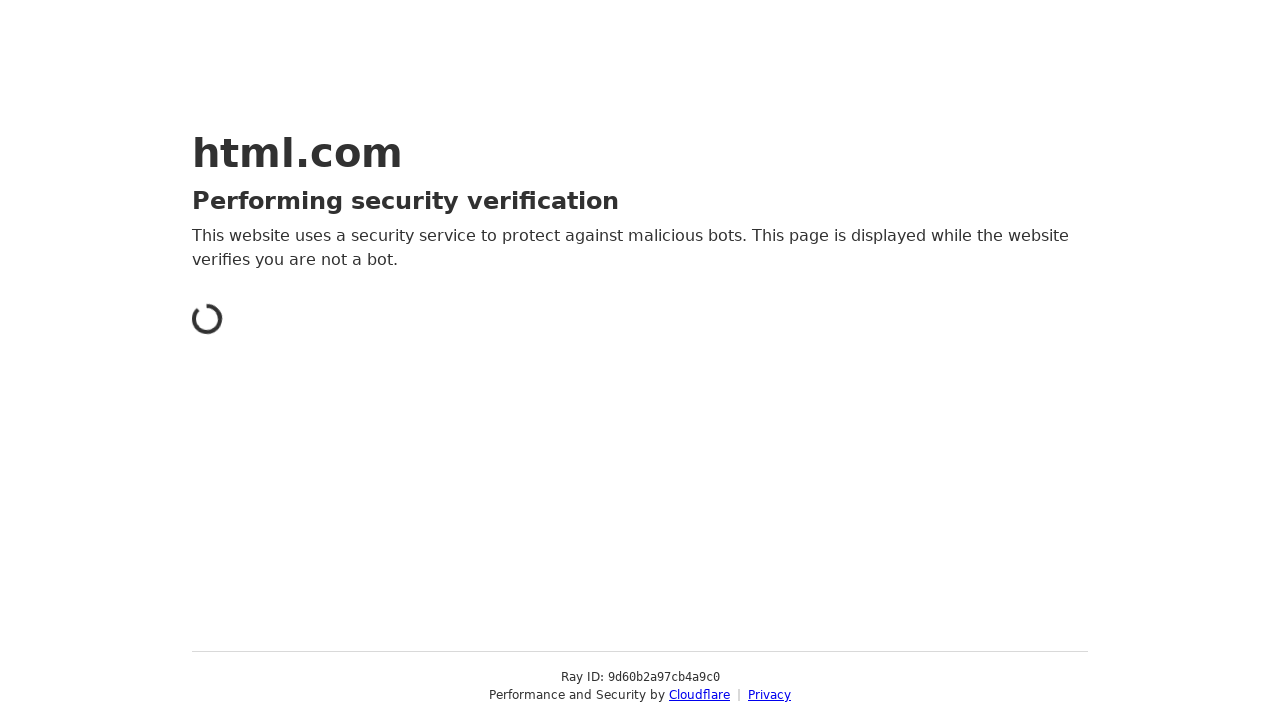

Switched back to main/default content and waited for domcontentloaded state
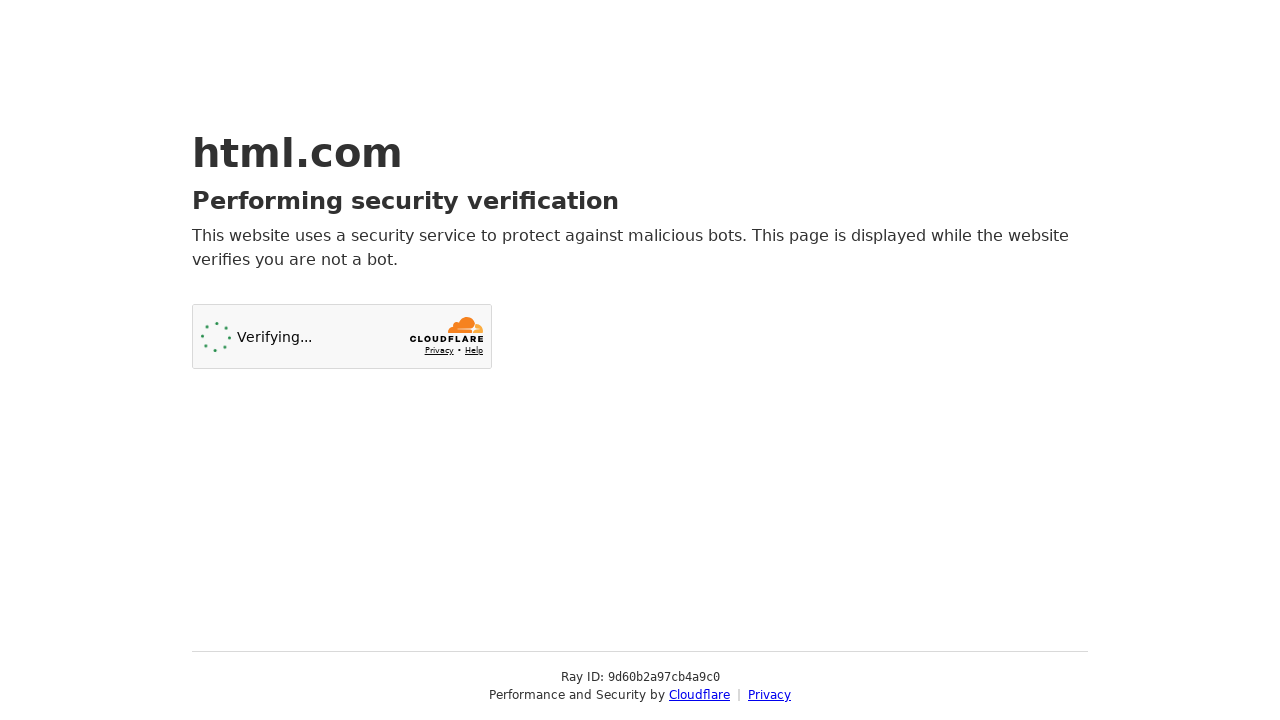

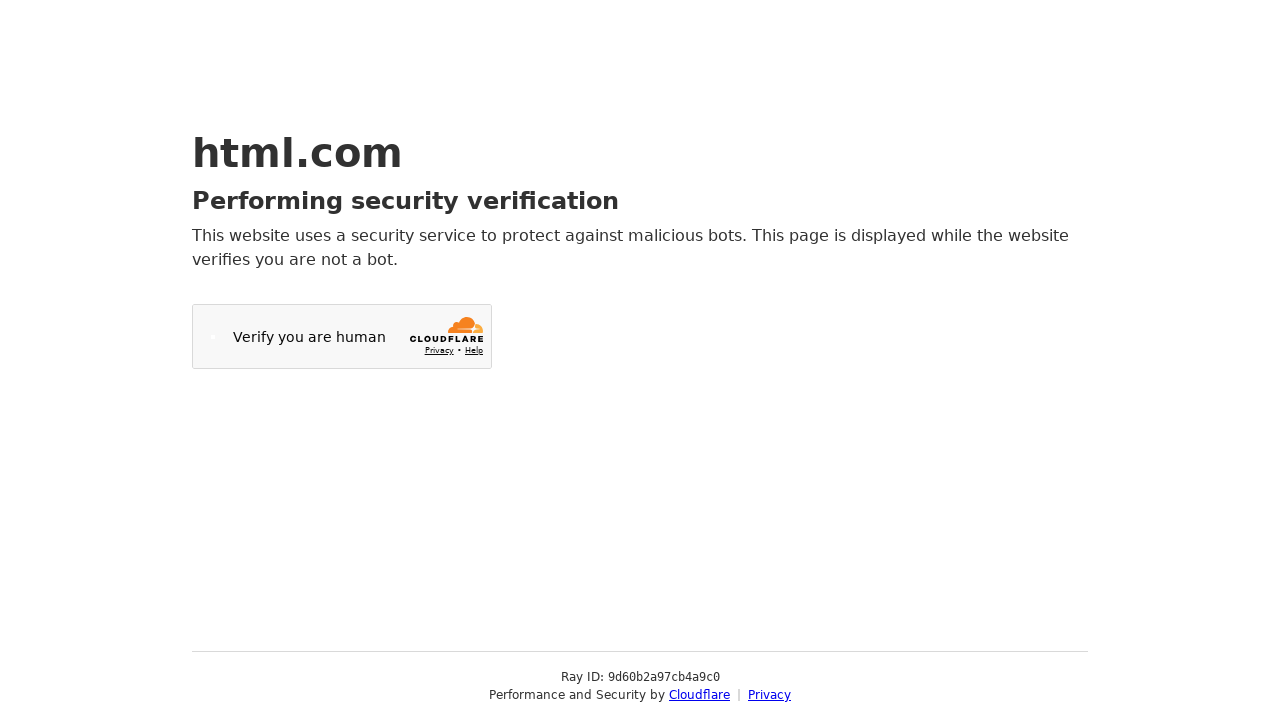